Tests registration form by filling required fields (first name, last name, email) and verifying successful registration message

Starting URL: http://suninjuly.github.io/registration1.html

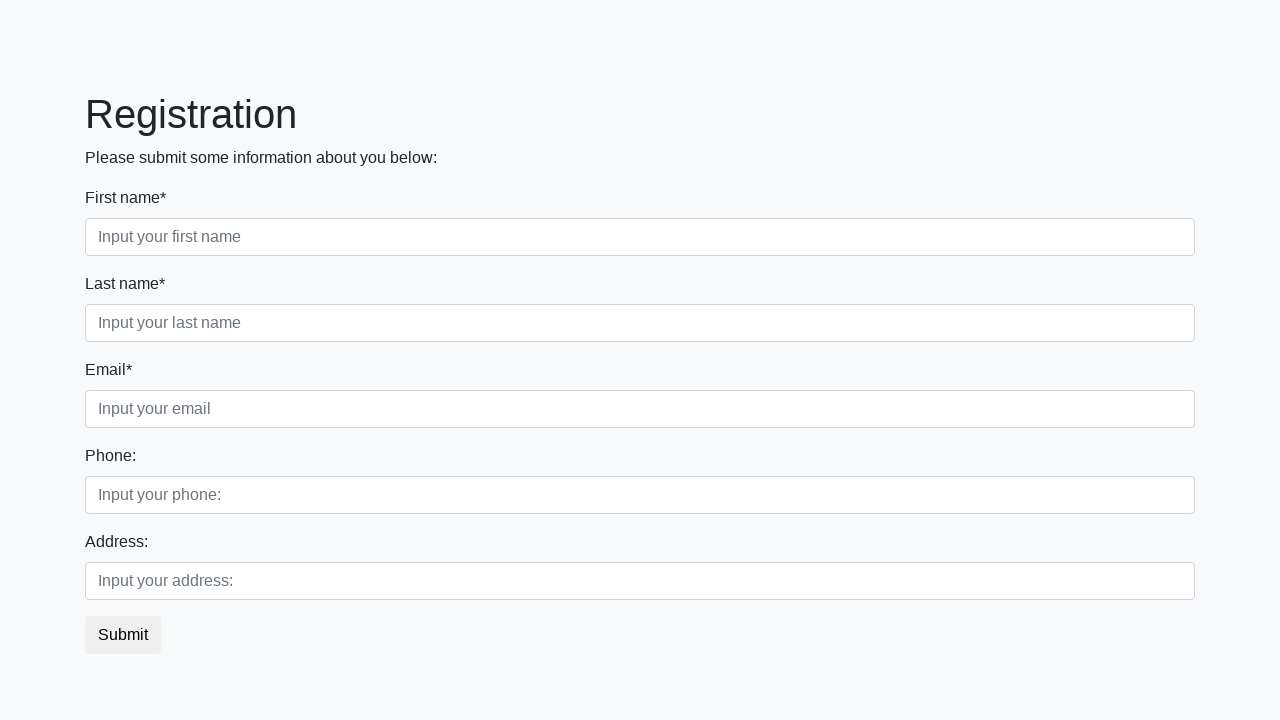

Filled first name field with 'Ivan' on input.first:required
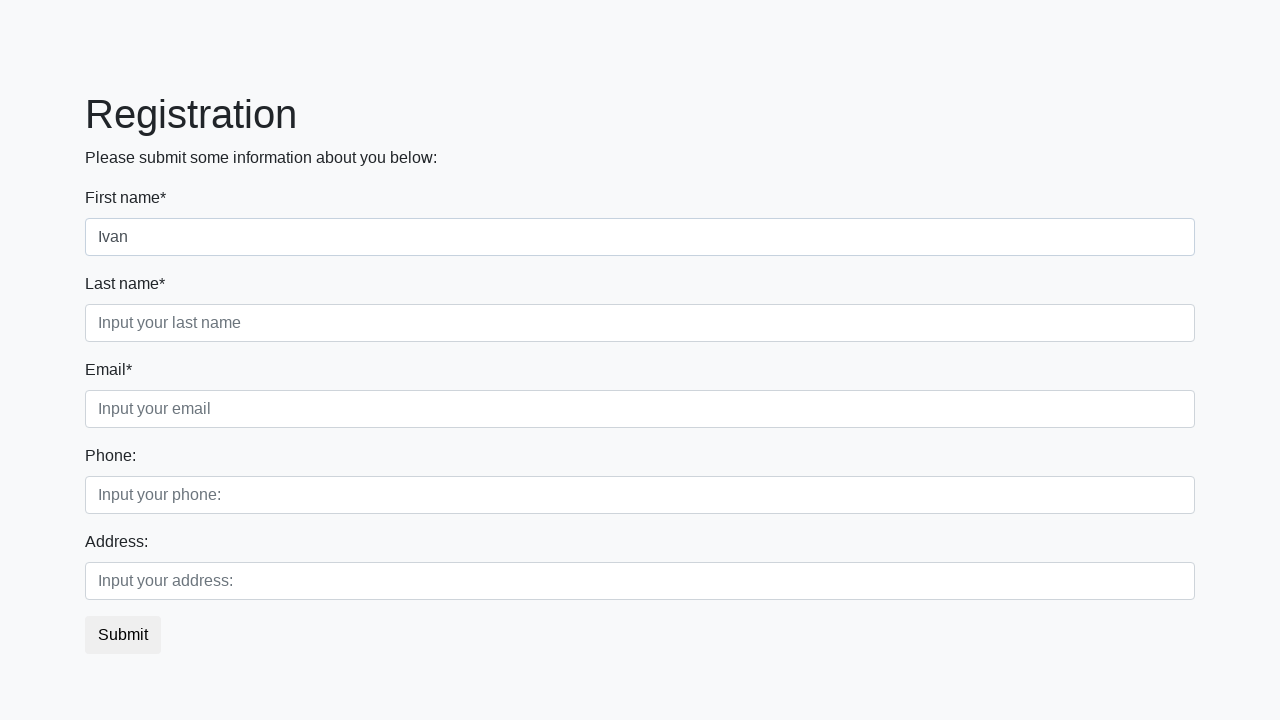

Filled last name field with 'Petrov' on input.second:required
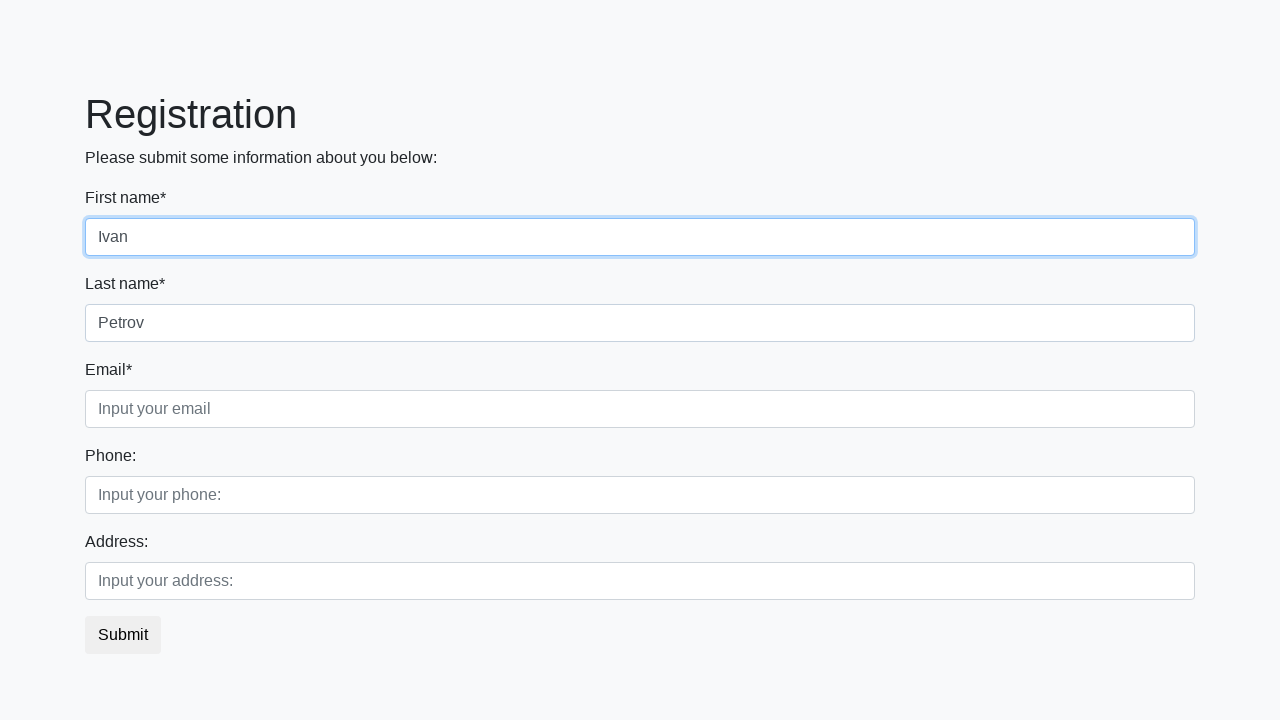

Filled email field with 'ivan@example.com' on input.third:required
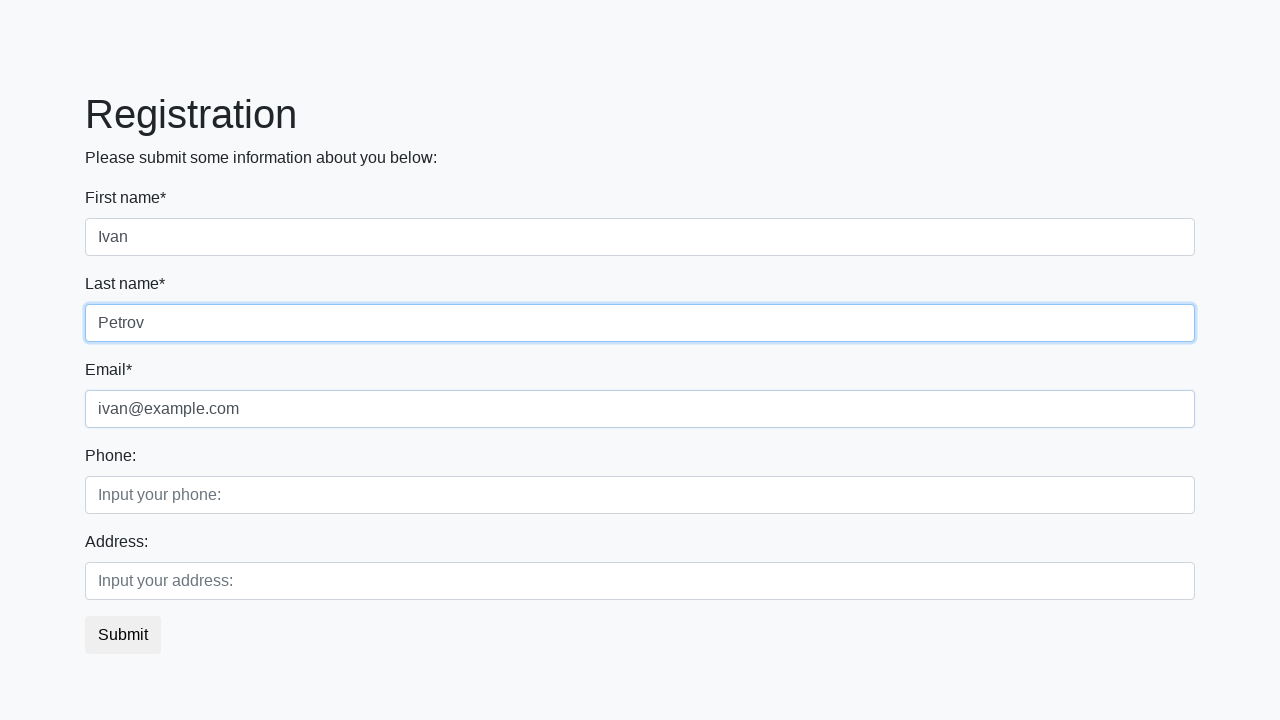

Clicked registration submit button at (123, 635) on button.btn
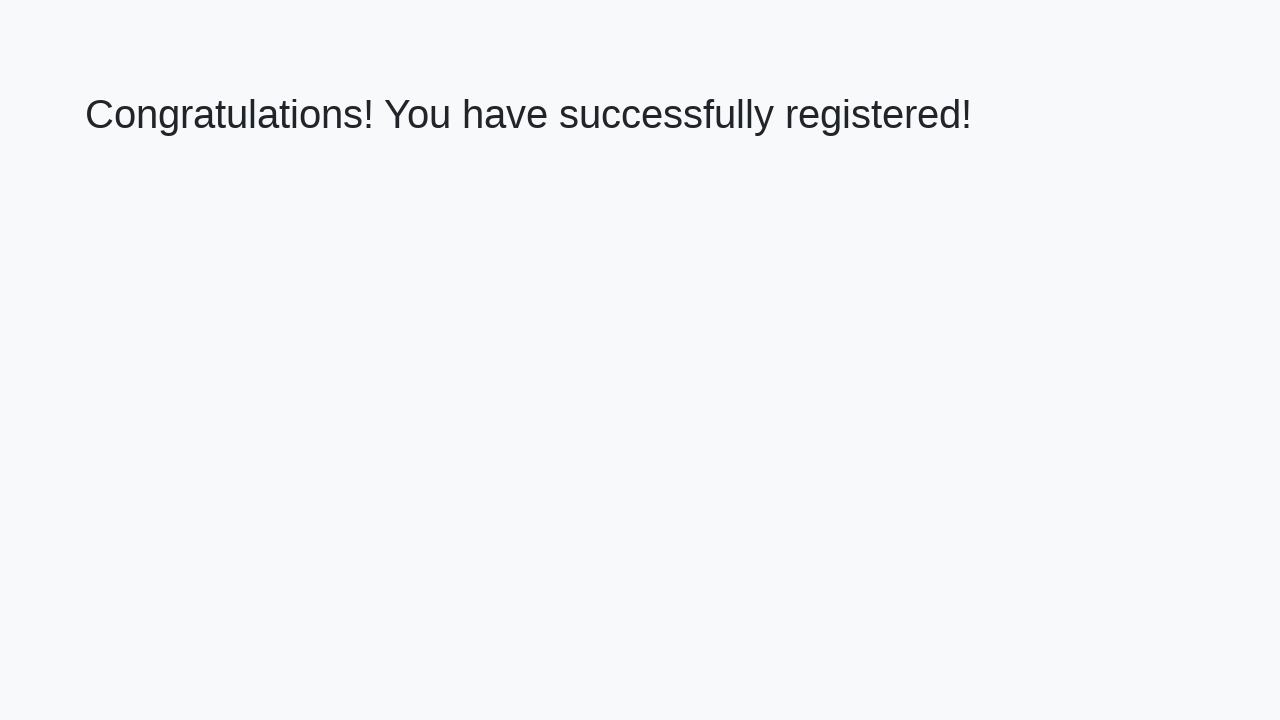

Success message heading loaded
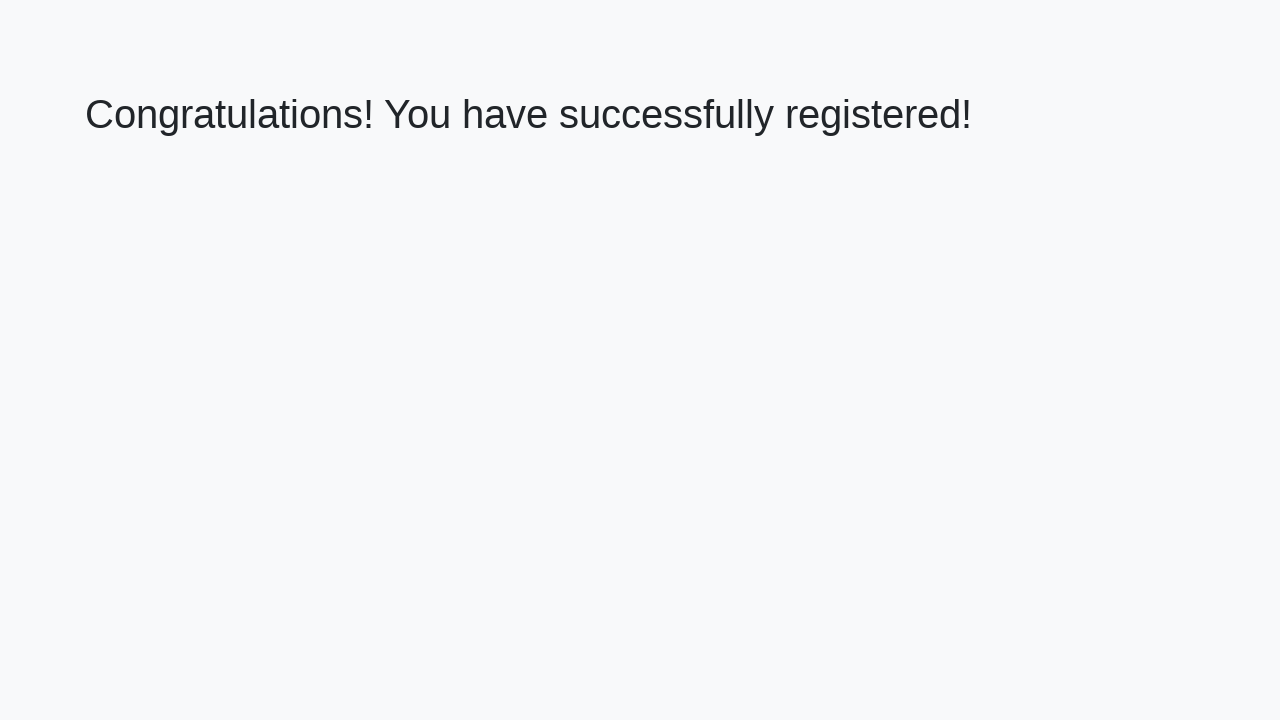

Verified successful registration message: 'Congratulations! You have successfully registered!'
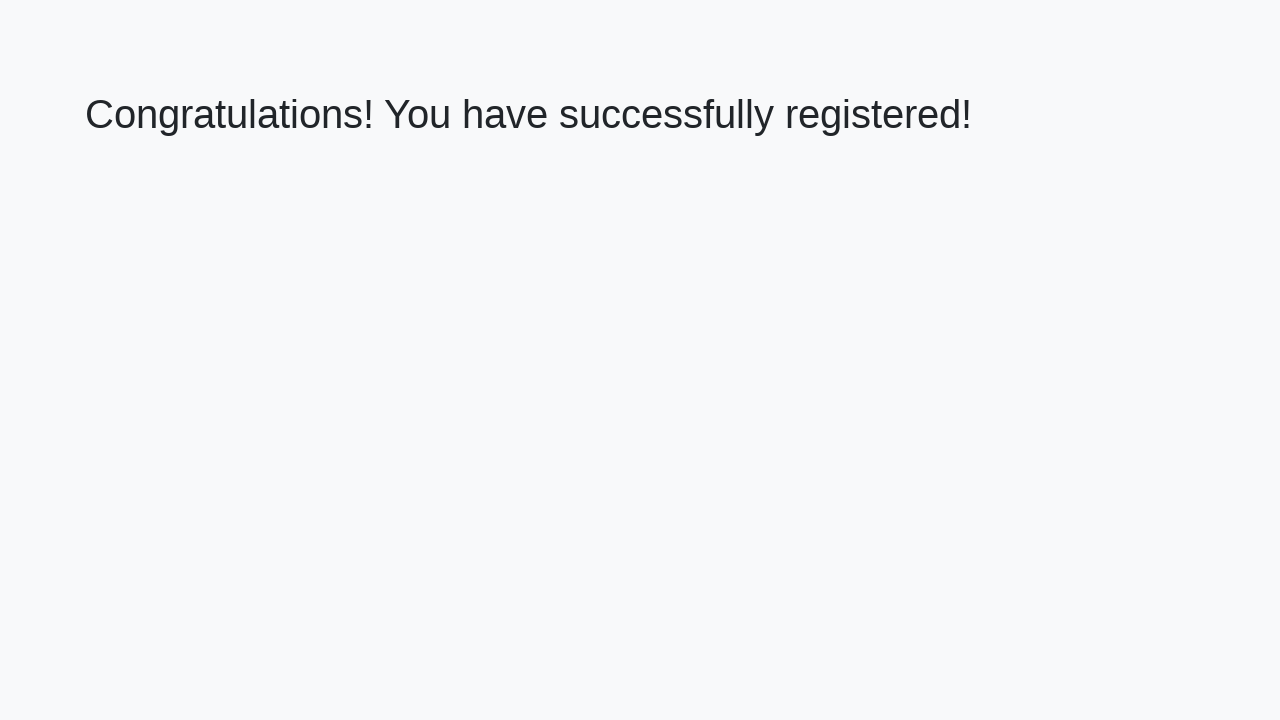

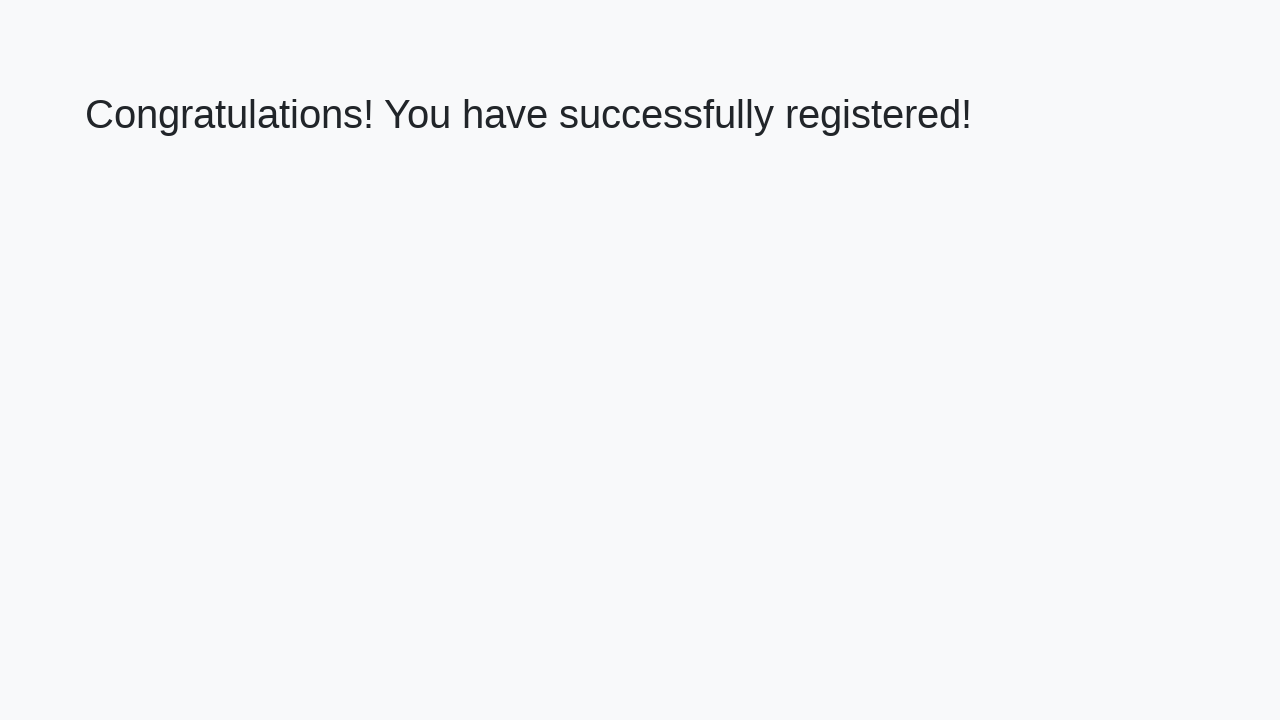